Tests login with wrong password combinations and verifies error message

Starting URL: https://www.saucedemo.com/

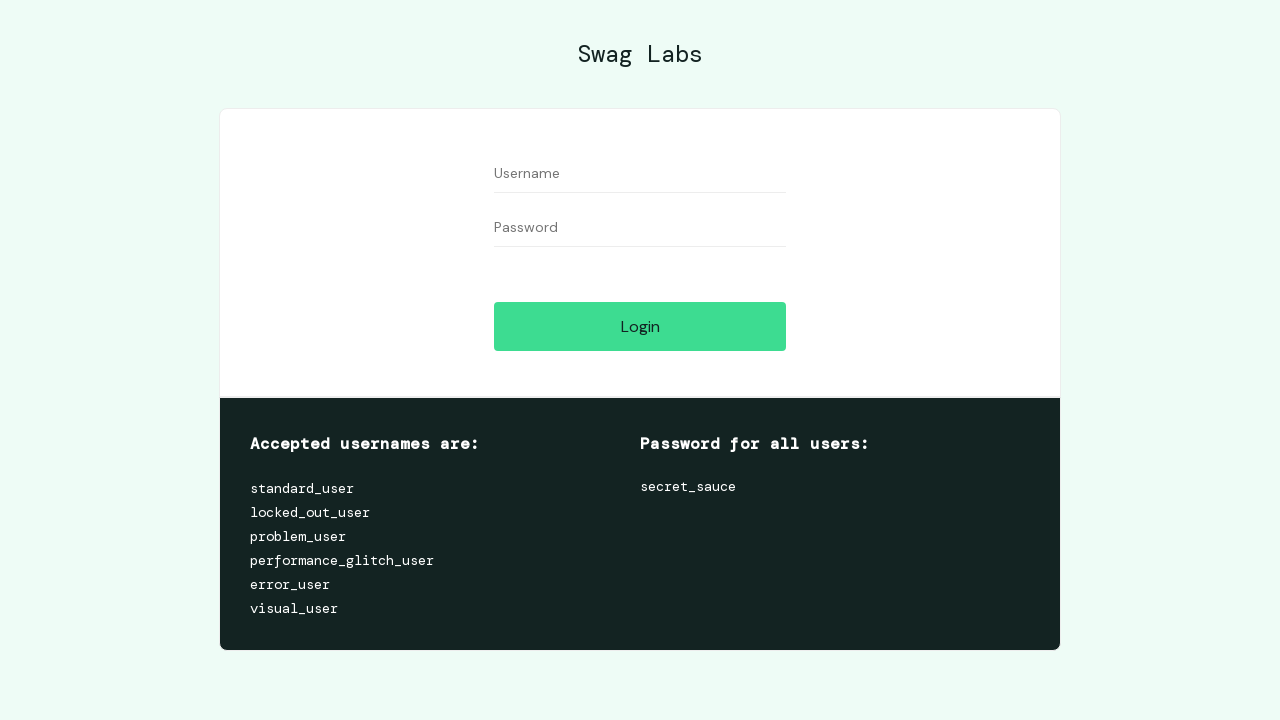

Filled username field with 'standard_user' on #user-name
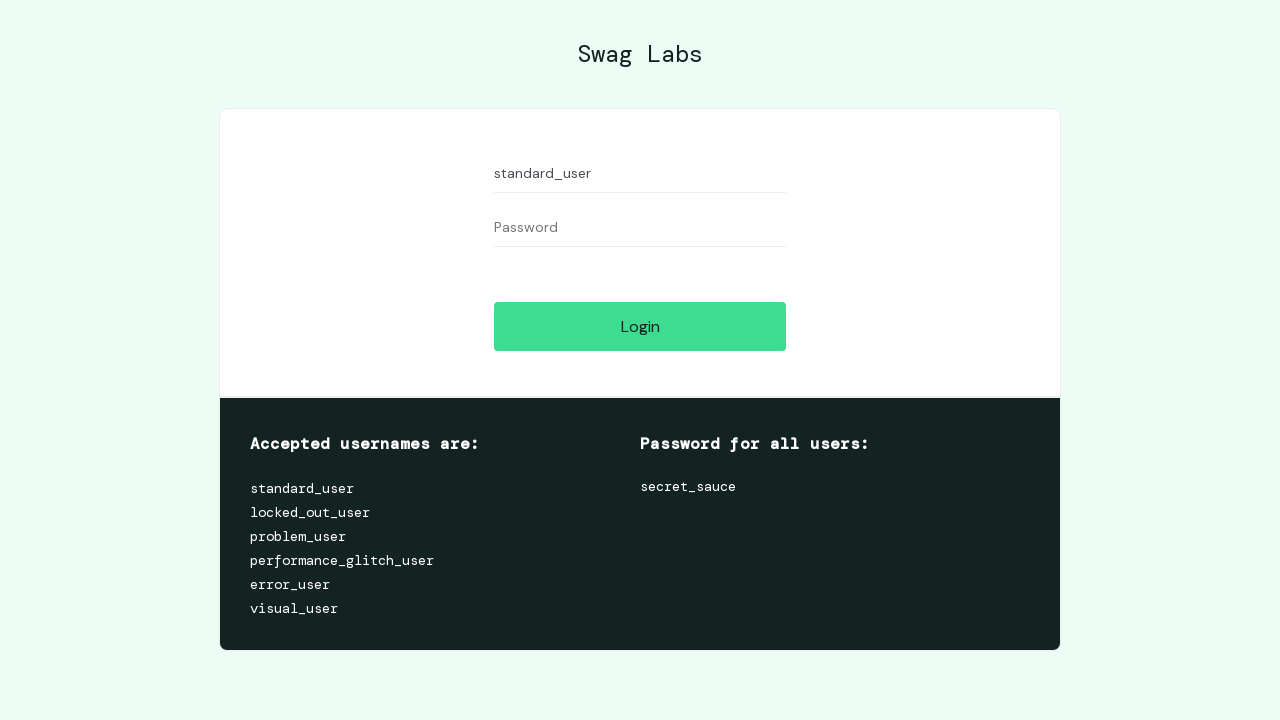

Filled password field with wrong password '42' on #password
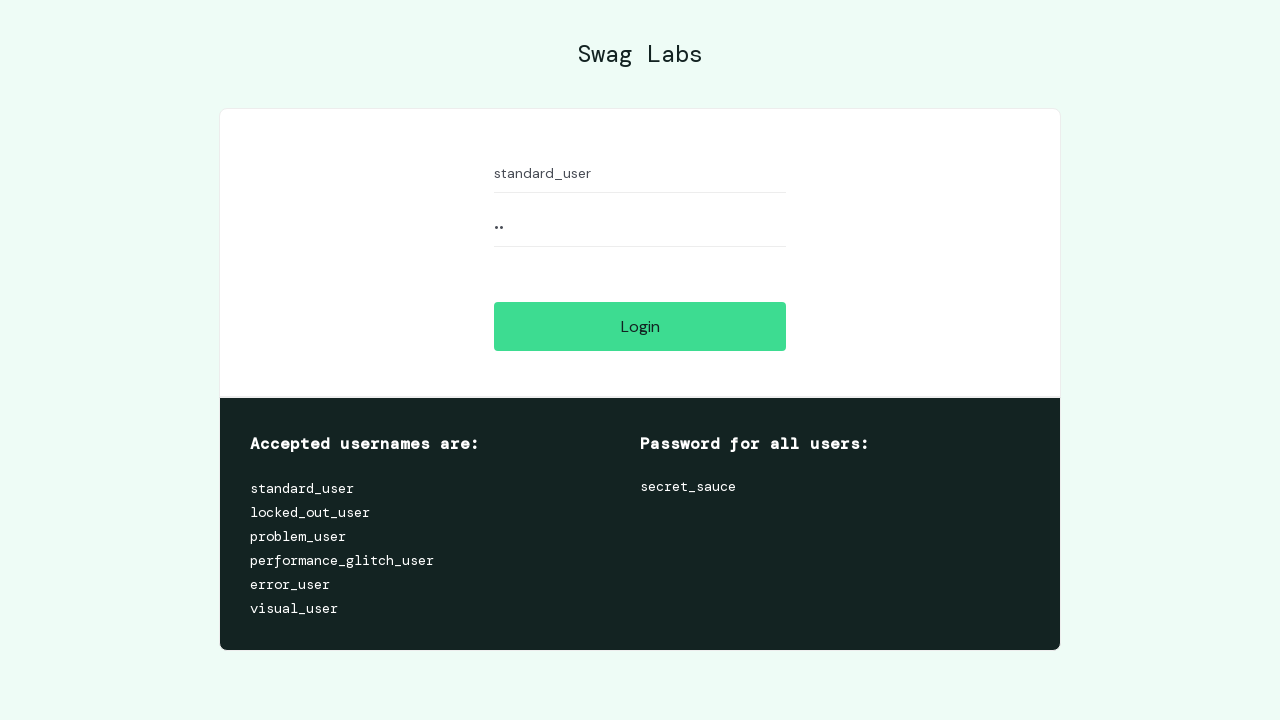

Submitted login form by pressing Enter on #login-button
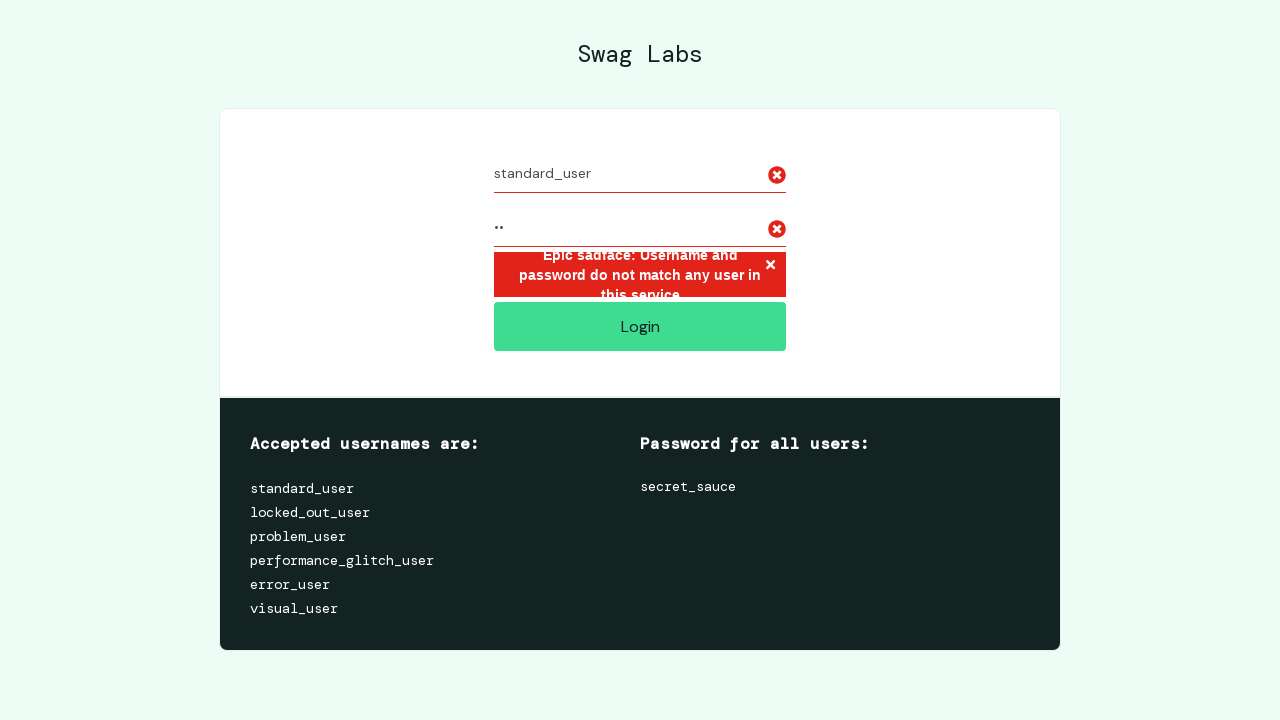

Error message displayed after failed login with wrong password
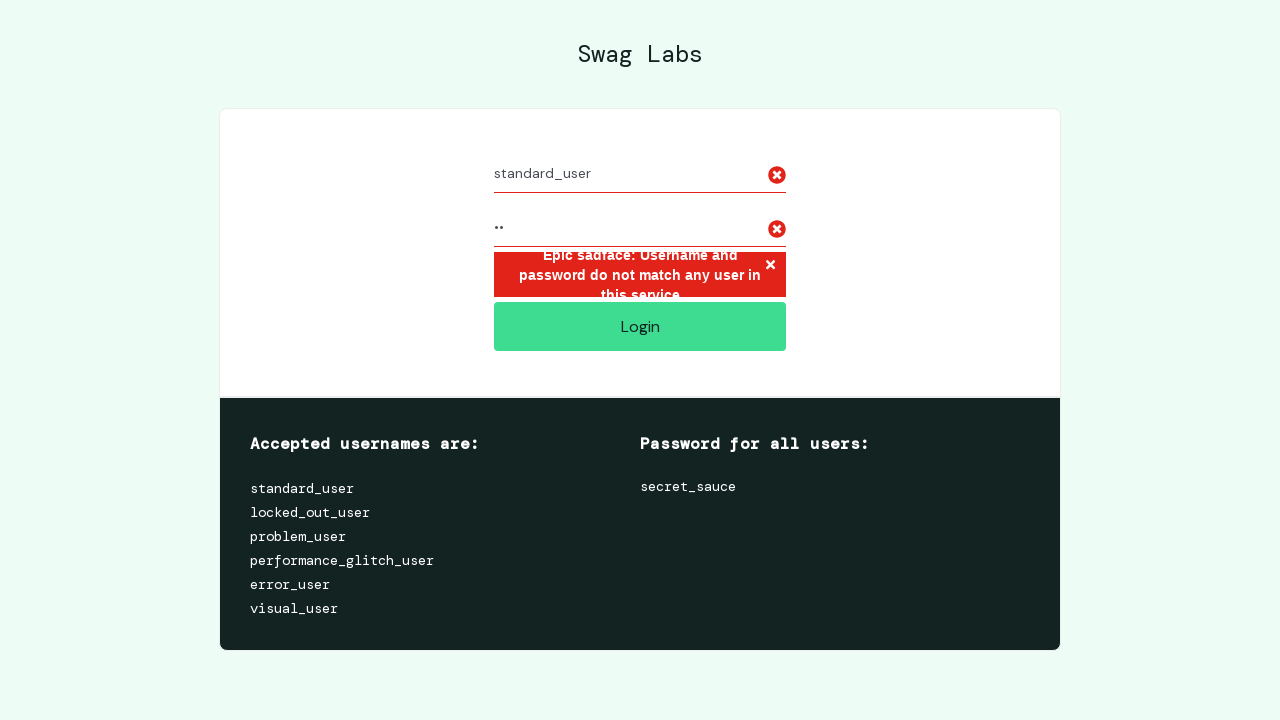

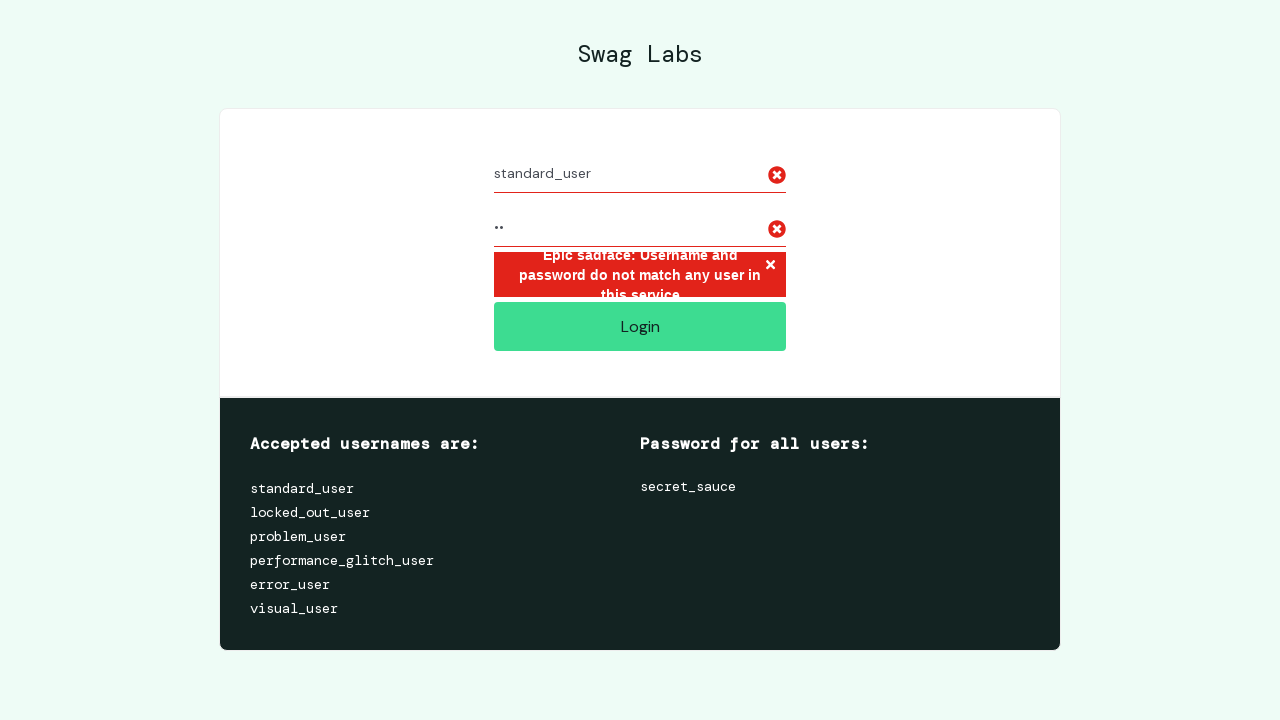